Tests submitting a perfect score quiz by selecting all correct answers and verifying the 10/10 result modal appears

Starting URL: https://carlbondin.github.io/Quiz/

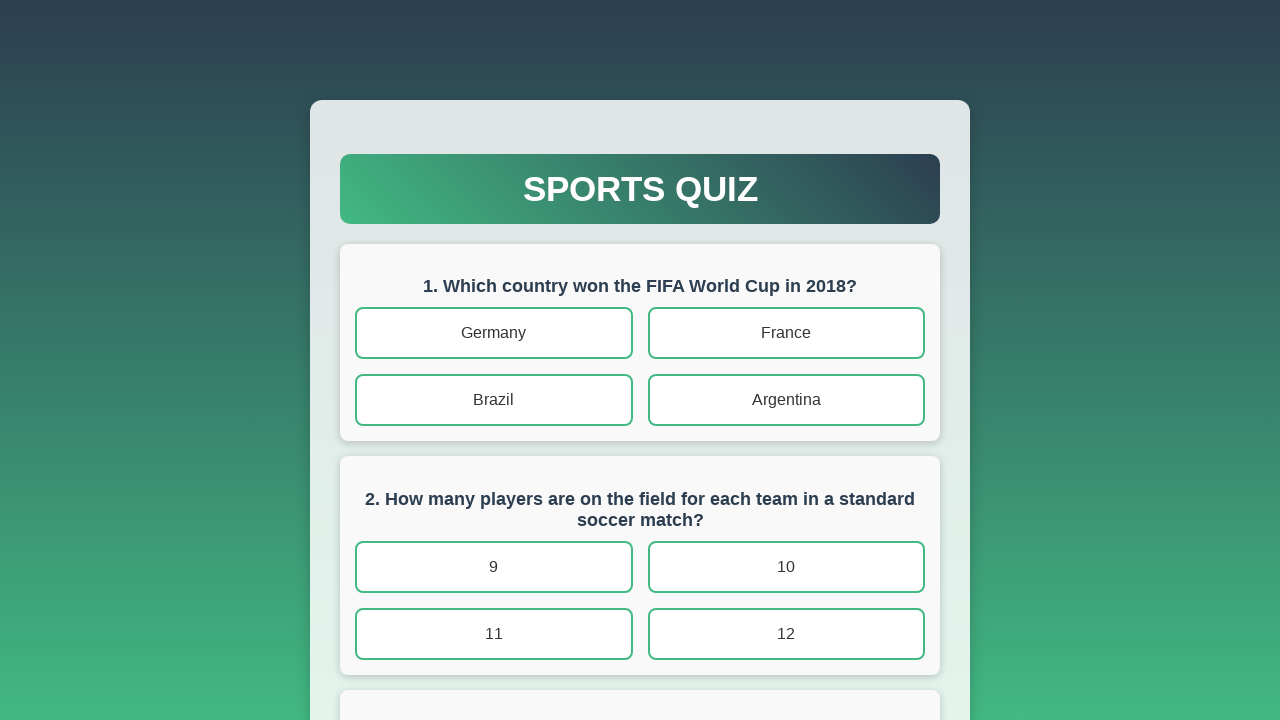

Selected 'France' for question 1 at (786, 333) on internal:text="France"i
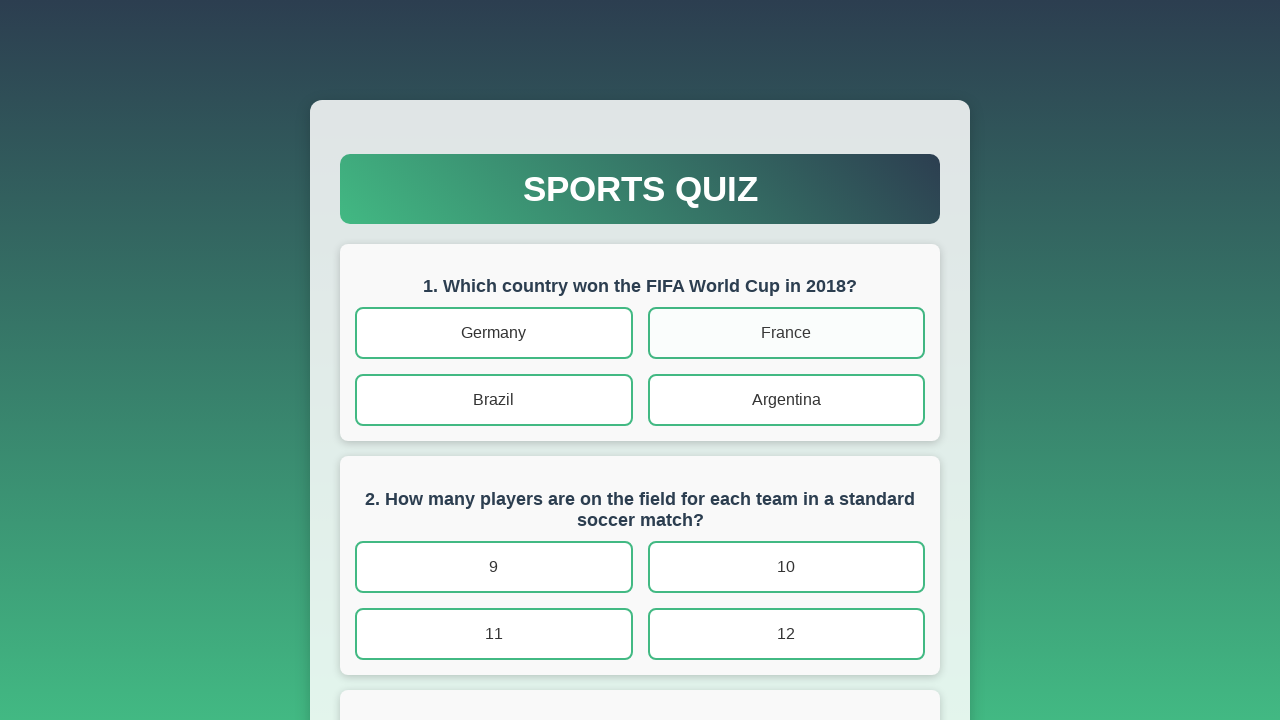

Selected '11' for question 2 at (494, 634) on internal:text="11"i
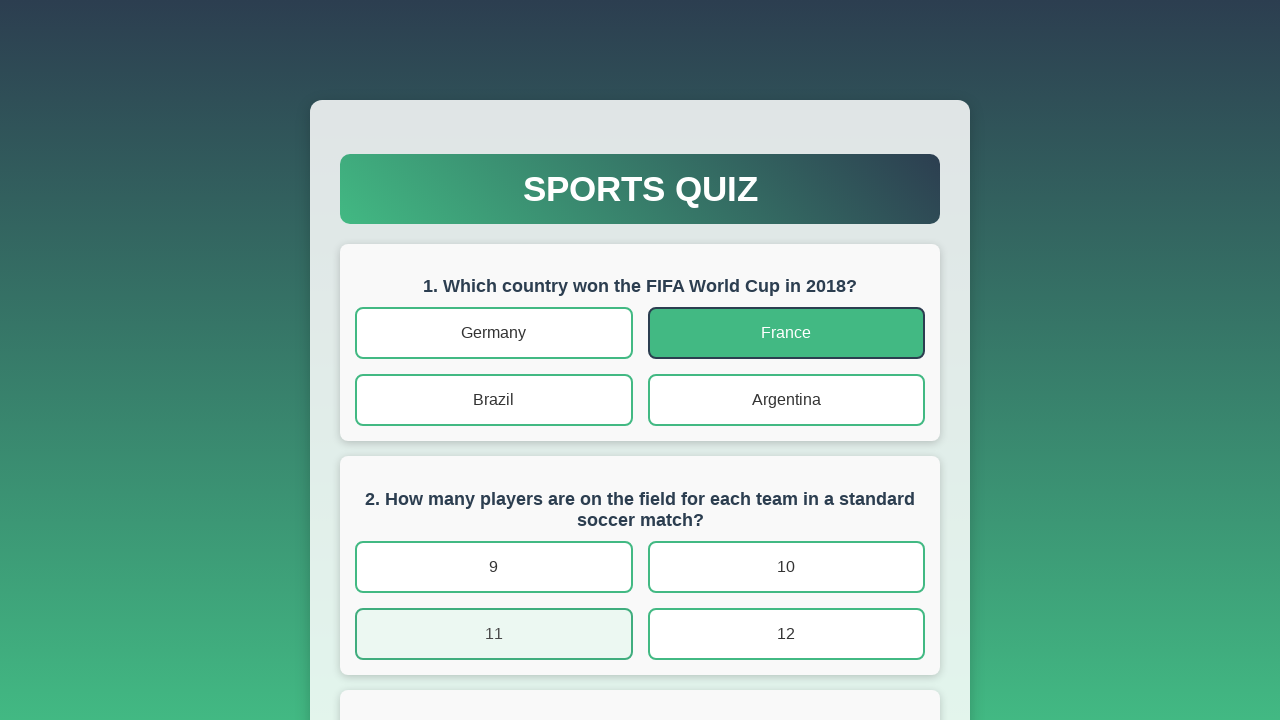

Selected 'Soccer' for question 3 at (494, 360) on internal:text="Soccer"s
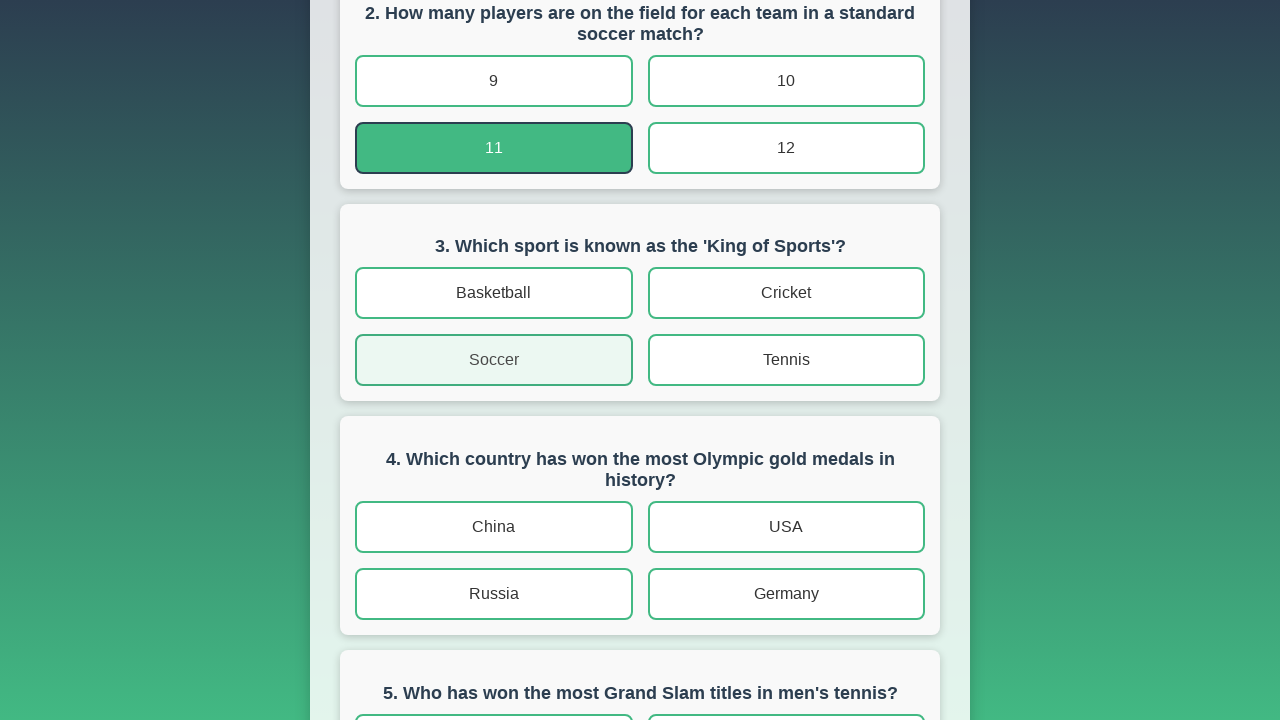

Selected 'USA' for question 4 at (786, 527) on internal:text="USA"s
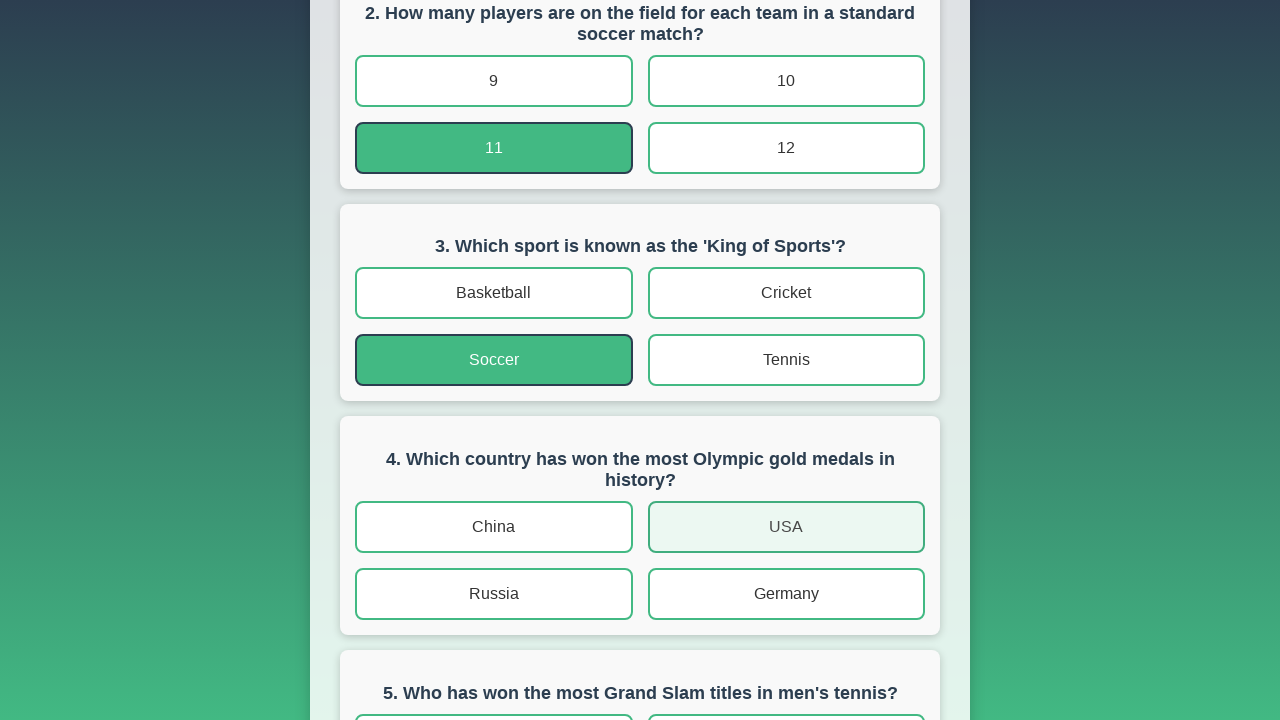

Selected 'Novak Djokovic' for question 5 at (494, 360) on internal:text="Novak Djokovic"i
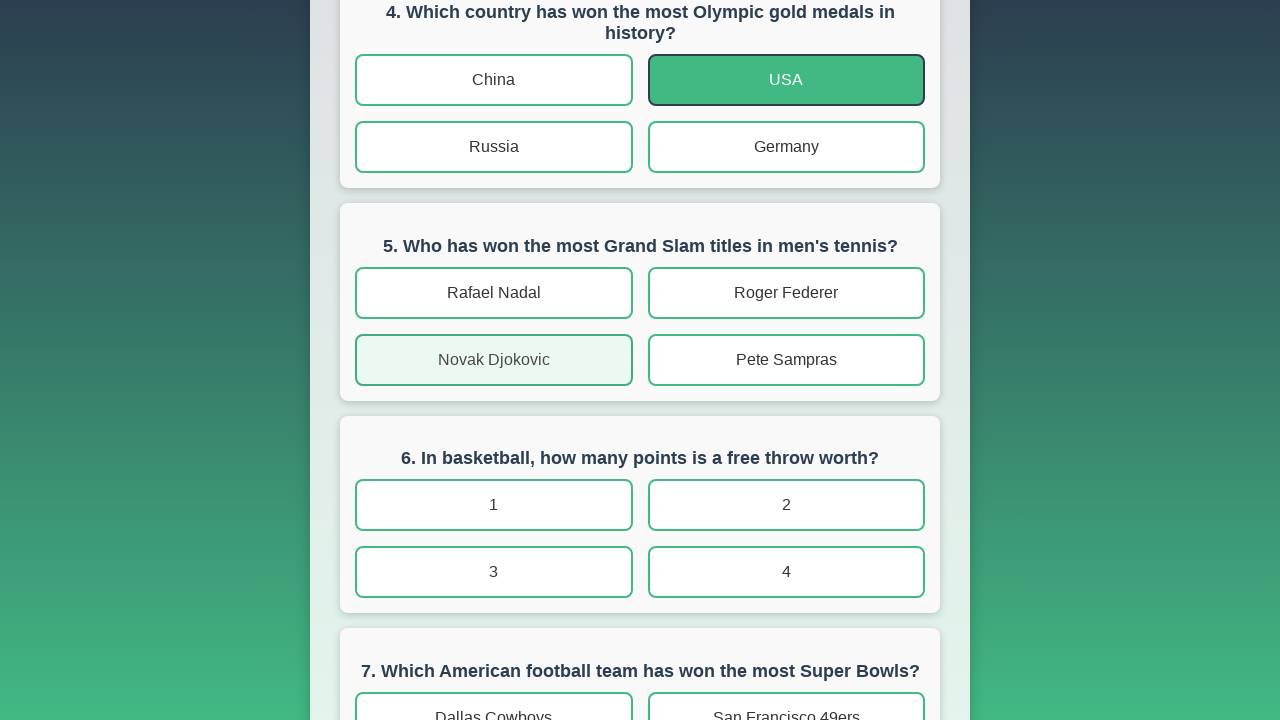

Selected '1' for question 6 at (494, 505) on internal:text="1"s
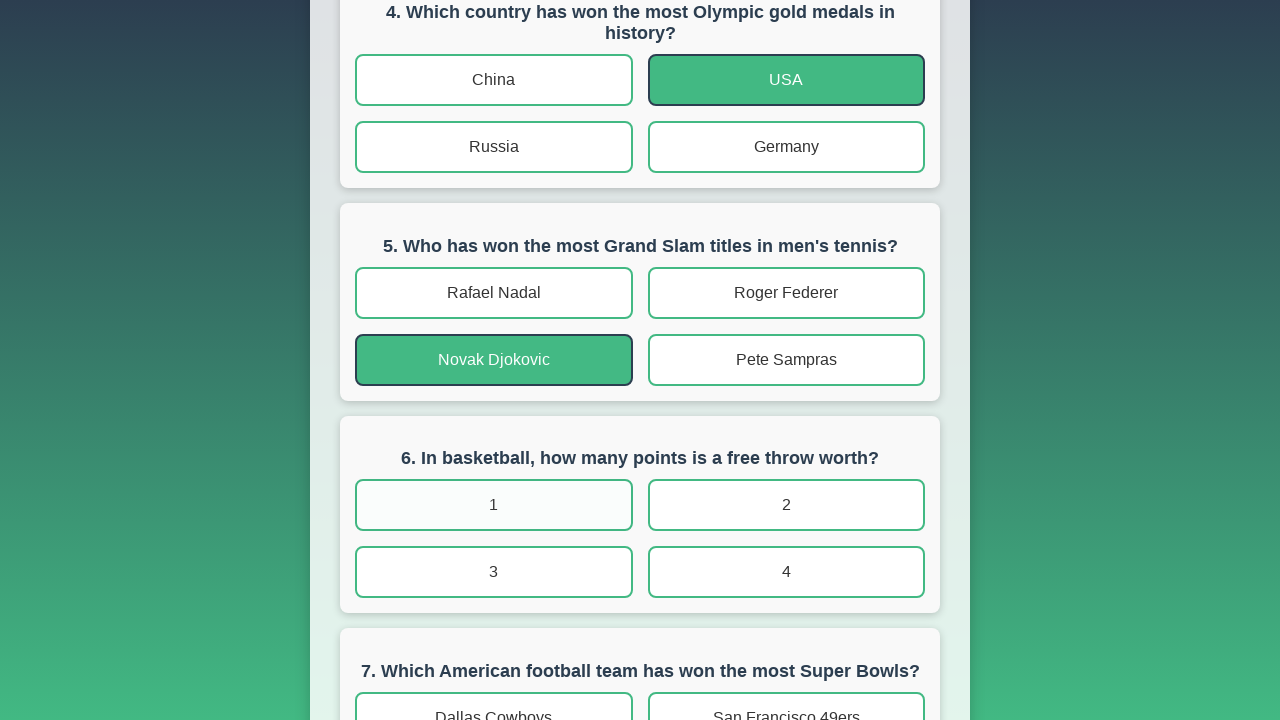

Selected 'New England Patriots' for question 7 at (494, 360) on internal:text="New England Patriots"i
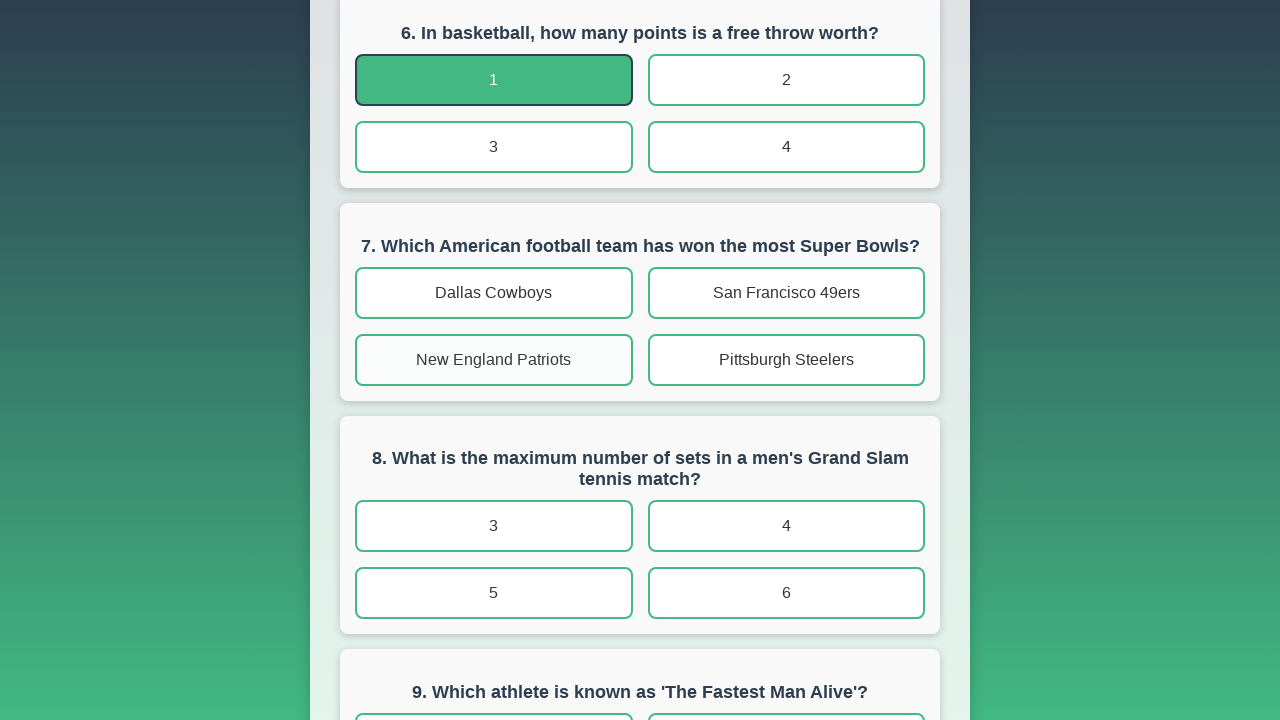

Selected '5' for question 8 at (494, 593) on internal:text="5"s
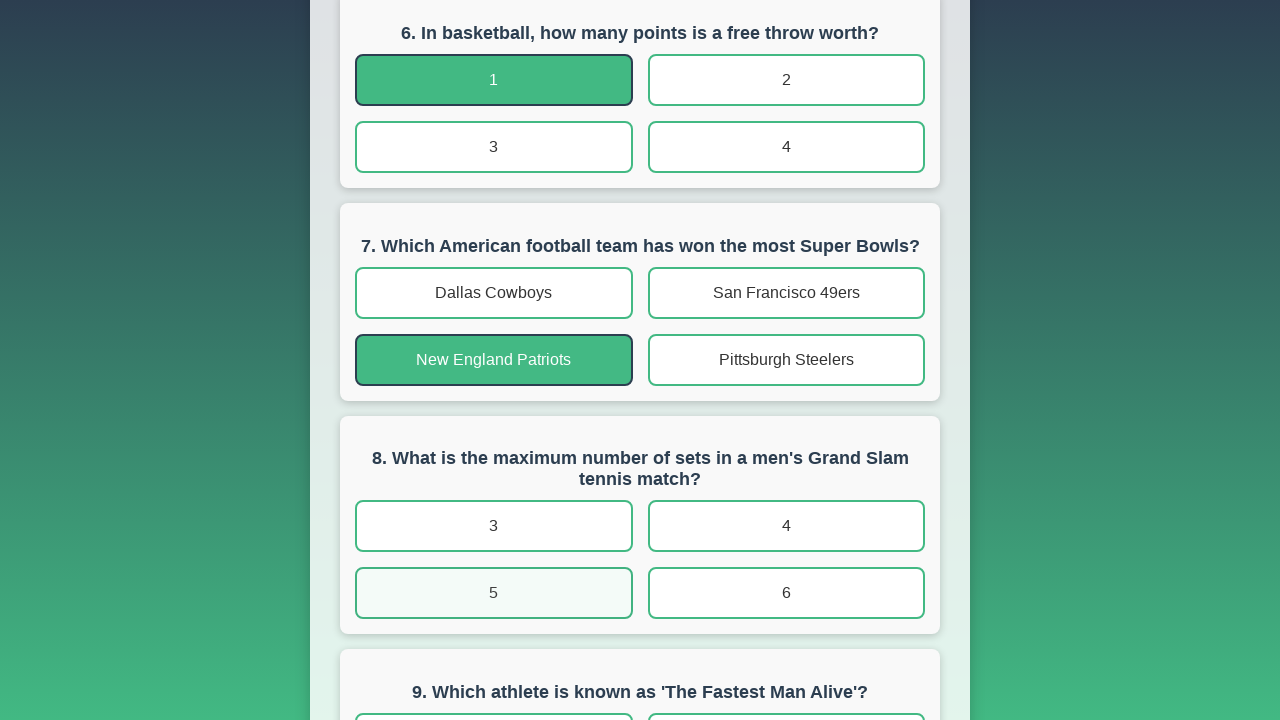

Selected 'Usain Bolt' for question 9 at (786, 694) on internal:text="Usain Bolt"i
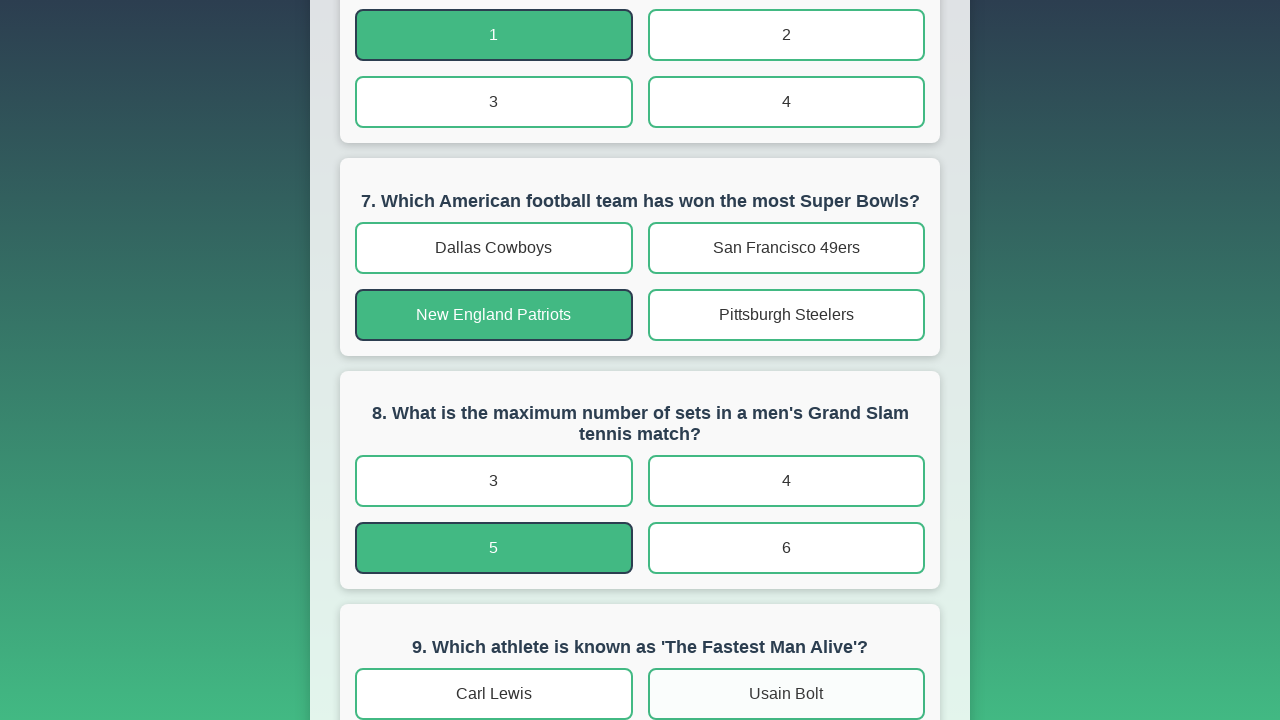

Selected 'The Stanley Cup' for question 10 at (786, 401) on internal:text="The Stanley Cup"i
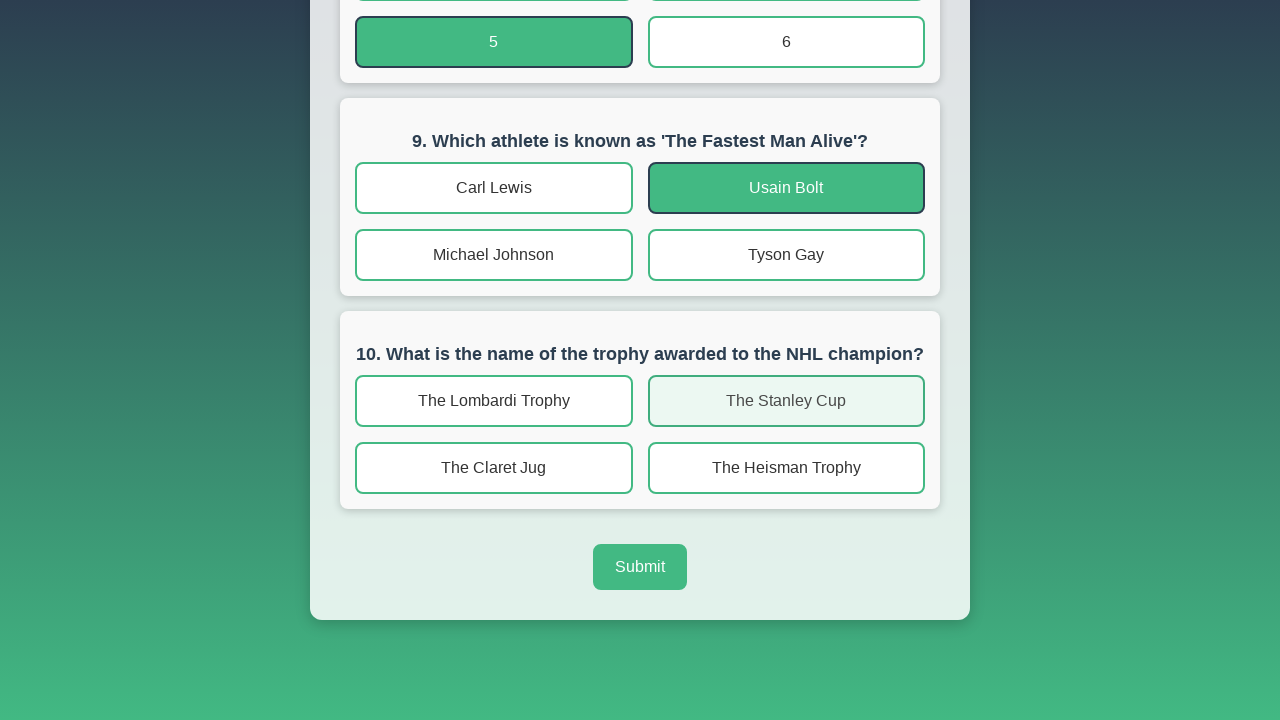

Clicked Submit button to submit all answers at (640, 567) on internal:role=button[name="Submit"i]
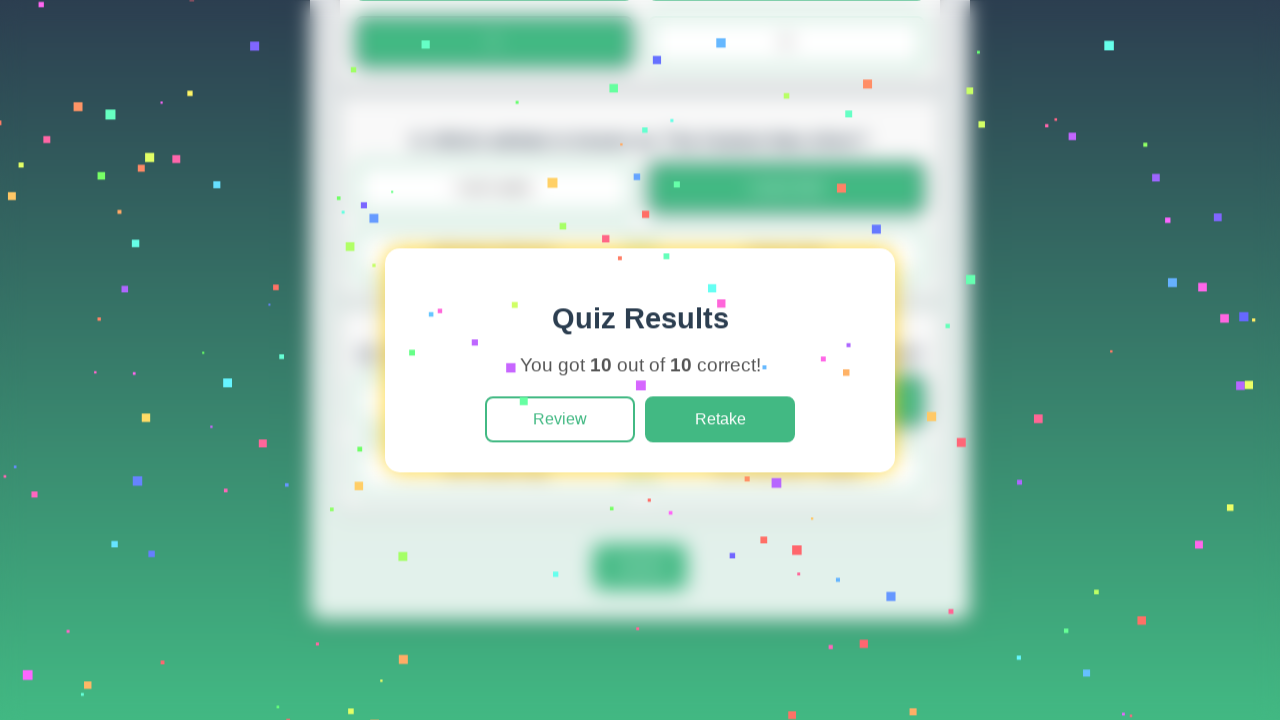

Quiz Results modal appeared
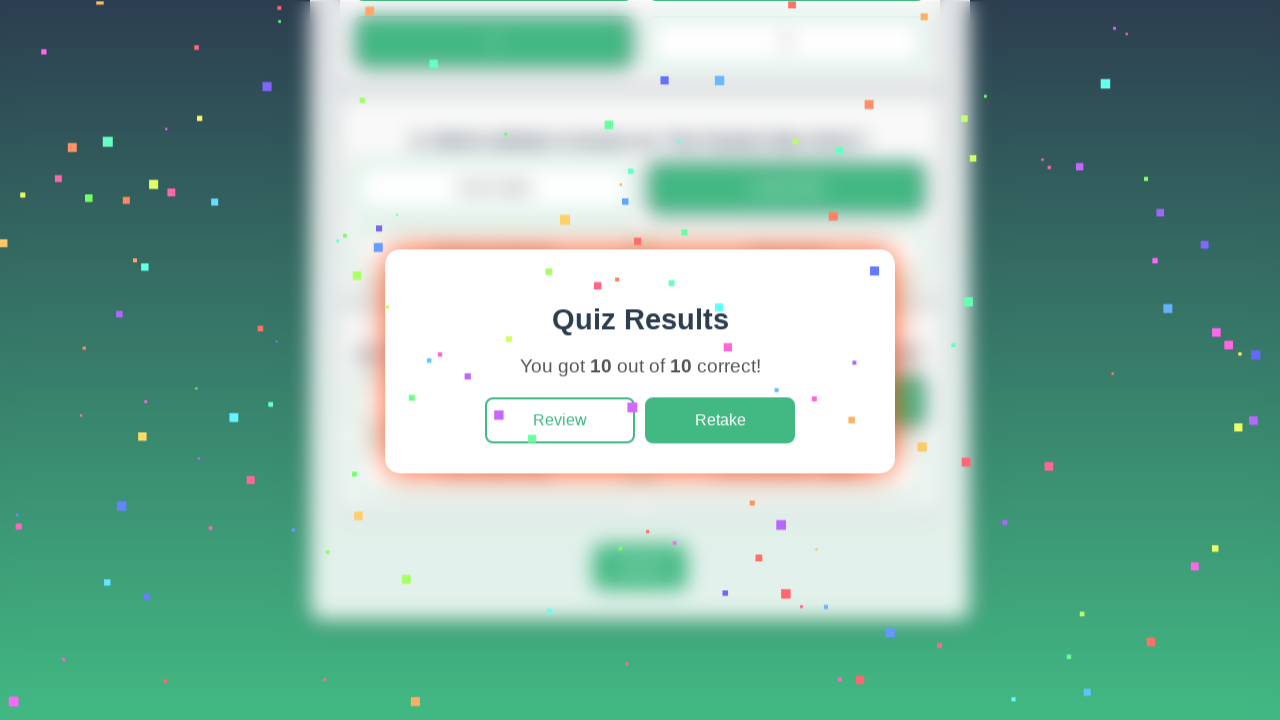

Perfect score message '10 out of 10 correct' is displayed
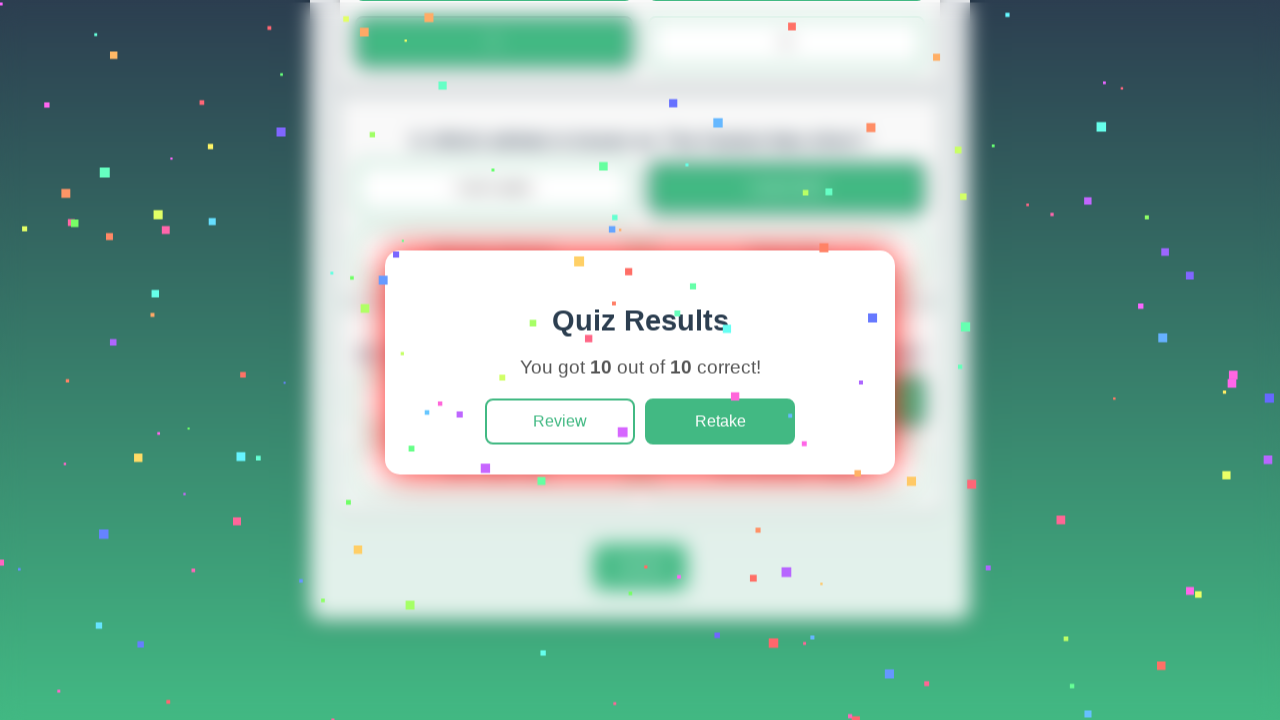

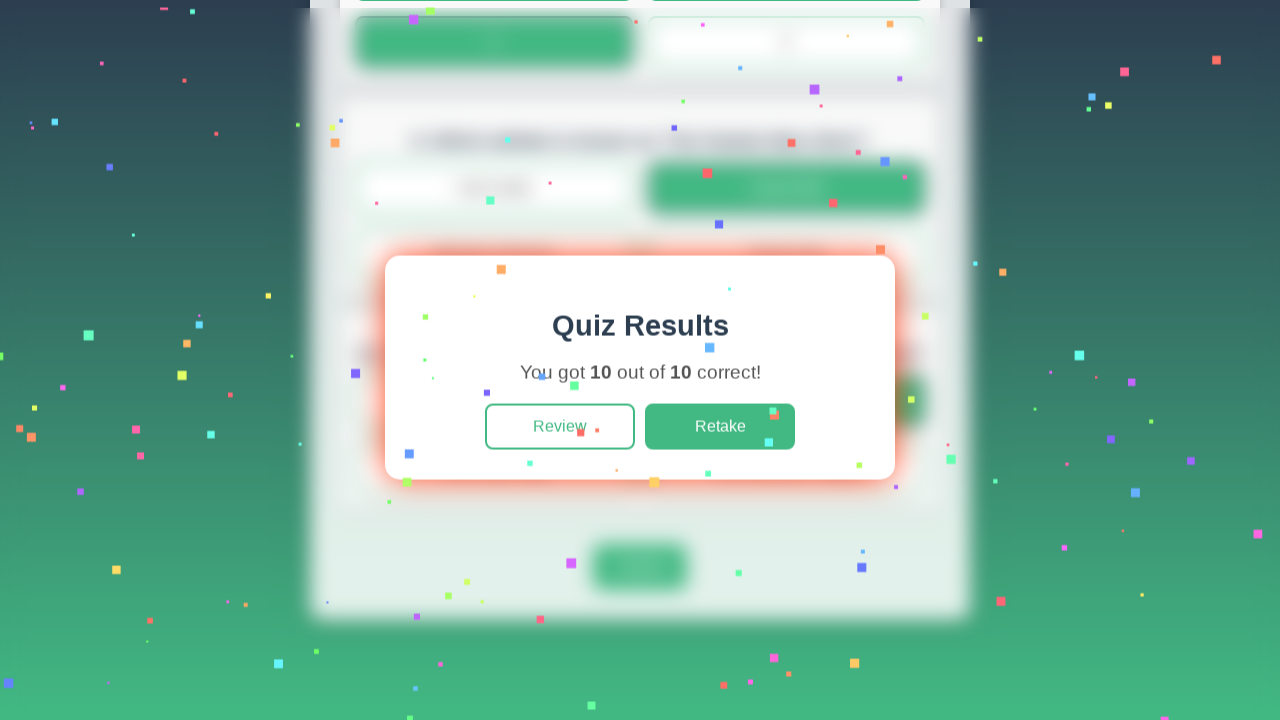